Tests various types of JavaScript alerts (simple alert, confirmation dialog, and prompt dialog) by triggering them and interacting with them

Starting URL: http://demo.automationtesting.in/Alerts.html

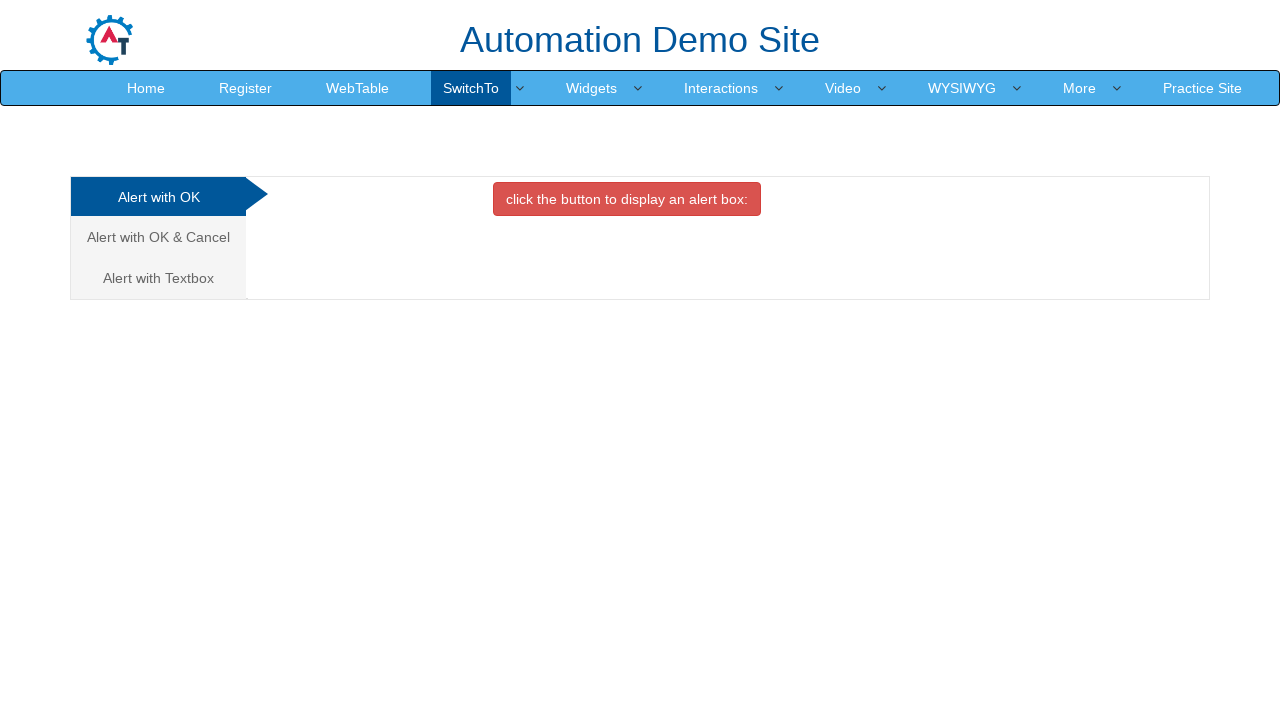

Clicked button to display simple alert at (627, 199) on (//button[contains(text(),'to display')])[1]
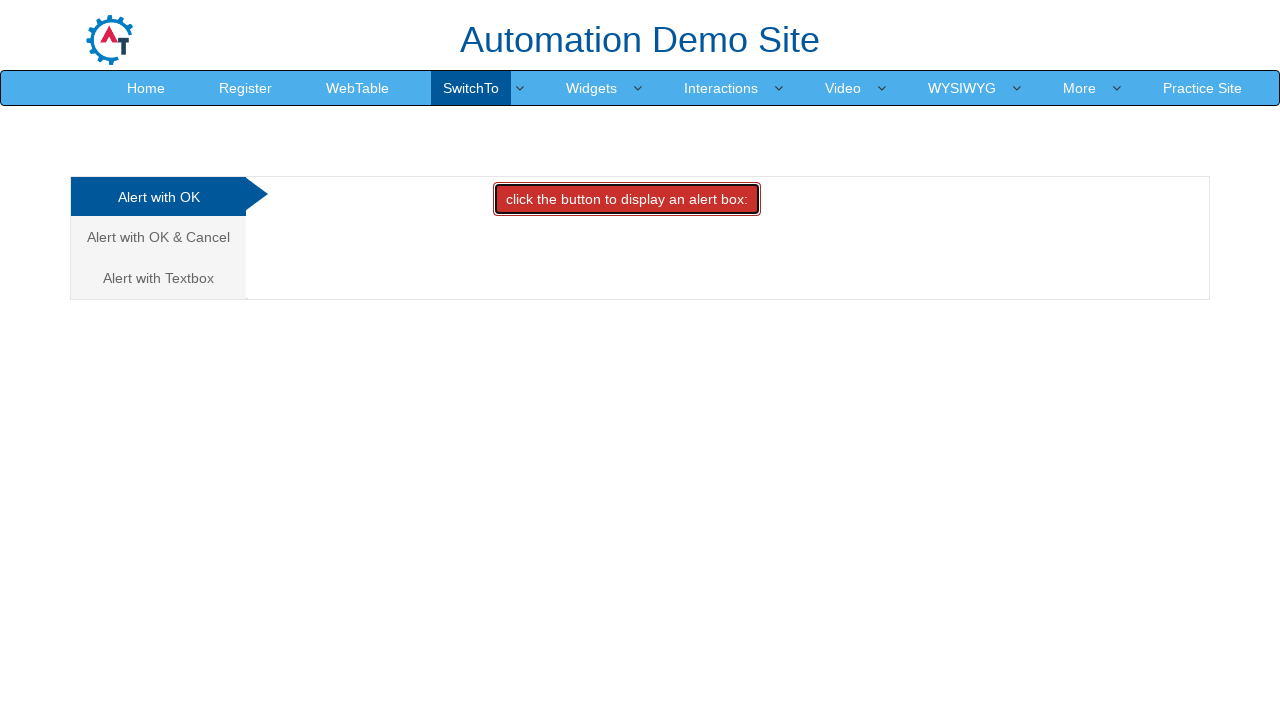

Set up dialog handler to accept alerts
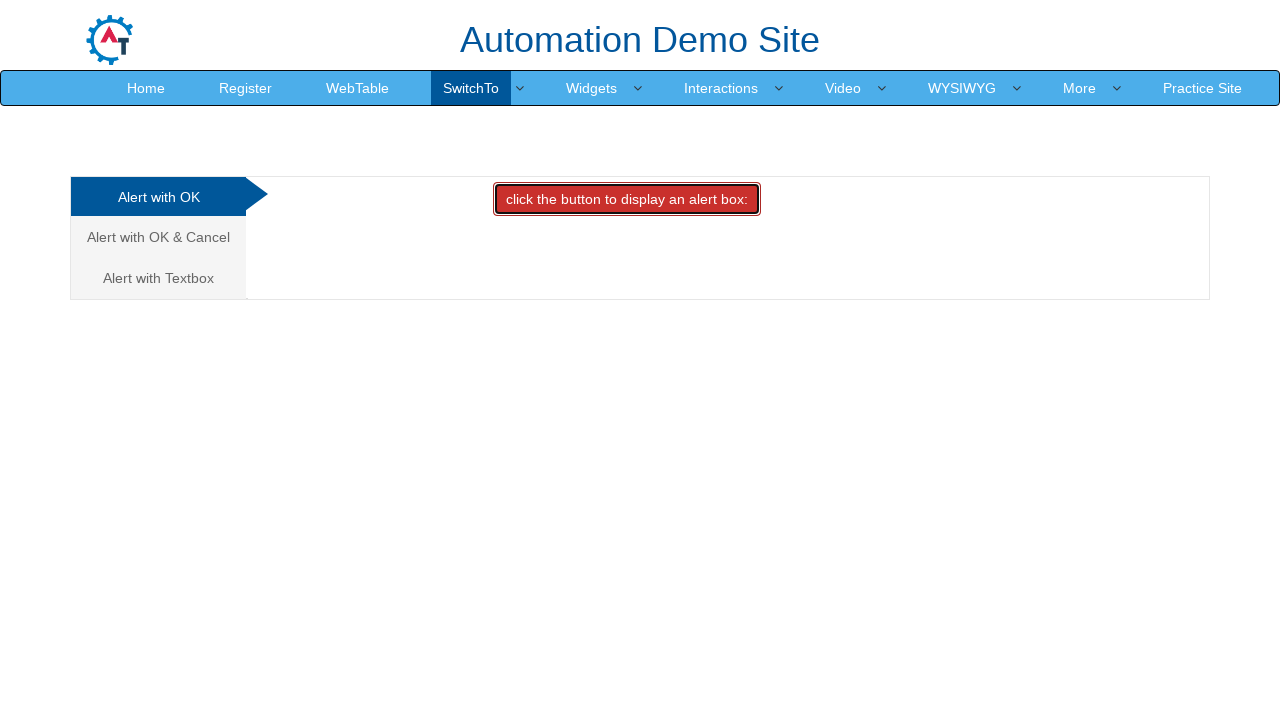

Navigated to Alert with OK & Cancel section at (158, 237) on xpath=//a[text()='Alert with OK & Cancel ']
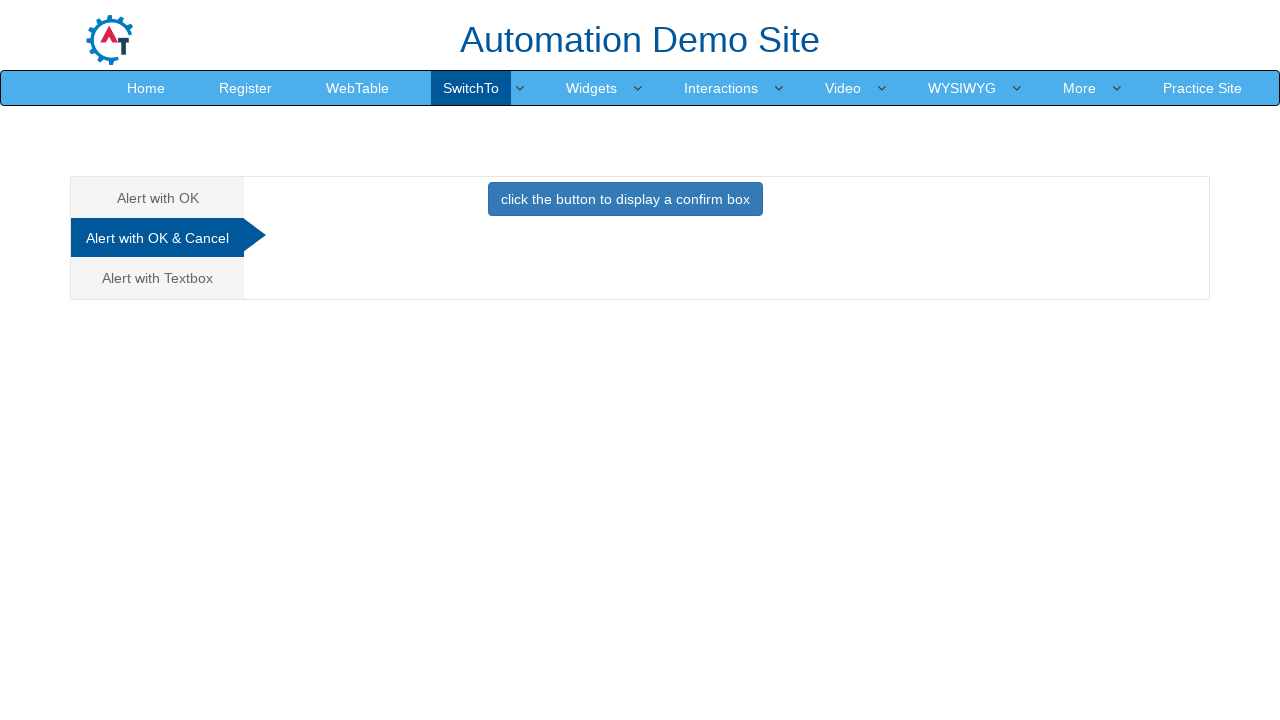

Clicked button to display confirmation dialog at (625, 199) on xpath=//button[@onclick='confirmbox()']
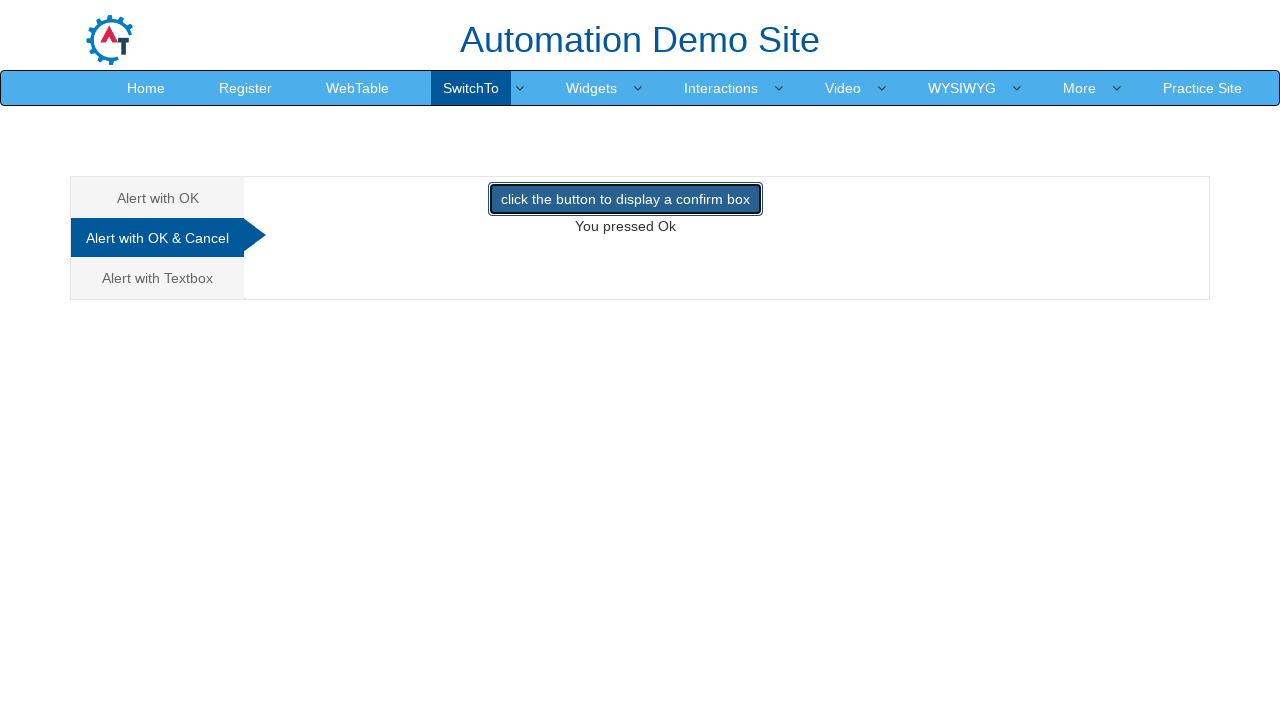

Navigated to Alert with Textbox section at (158, 278) on (//a[@class='analystic'])[3]
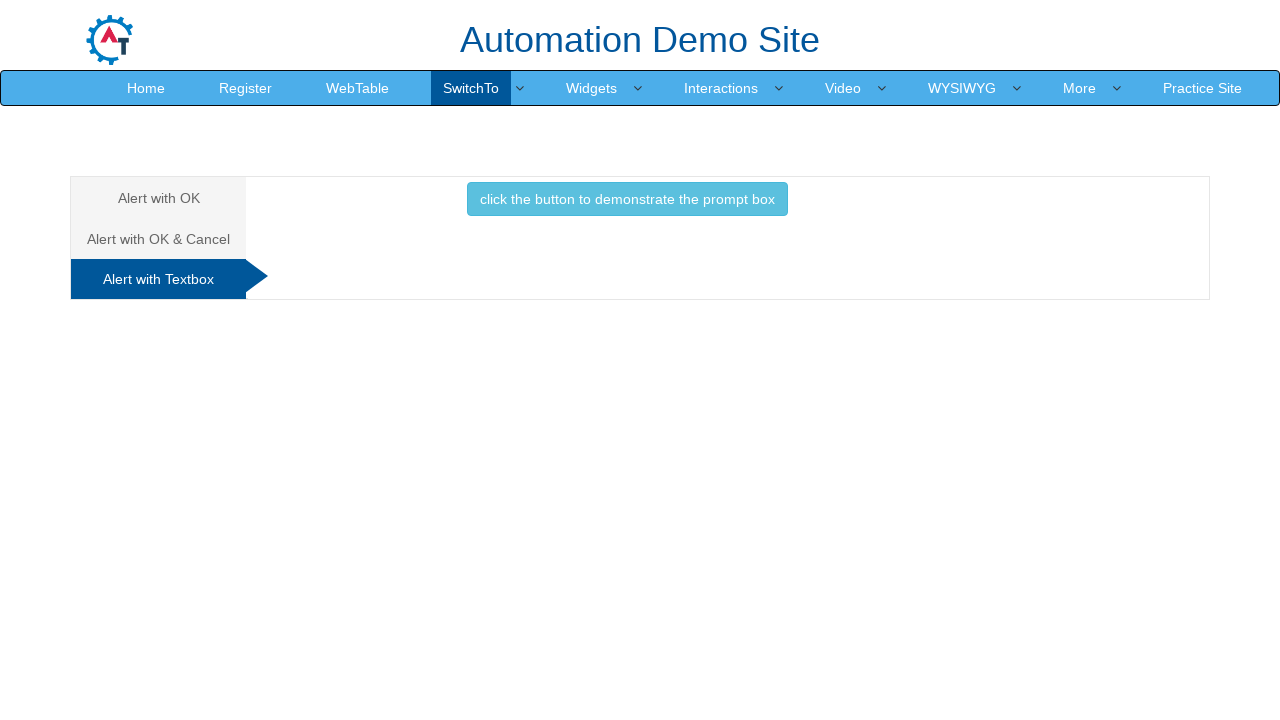

Clicked button to display prompt dialog at (627, 199) on xpath=//button[@onclick='promptbox()']
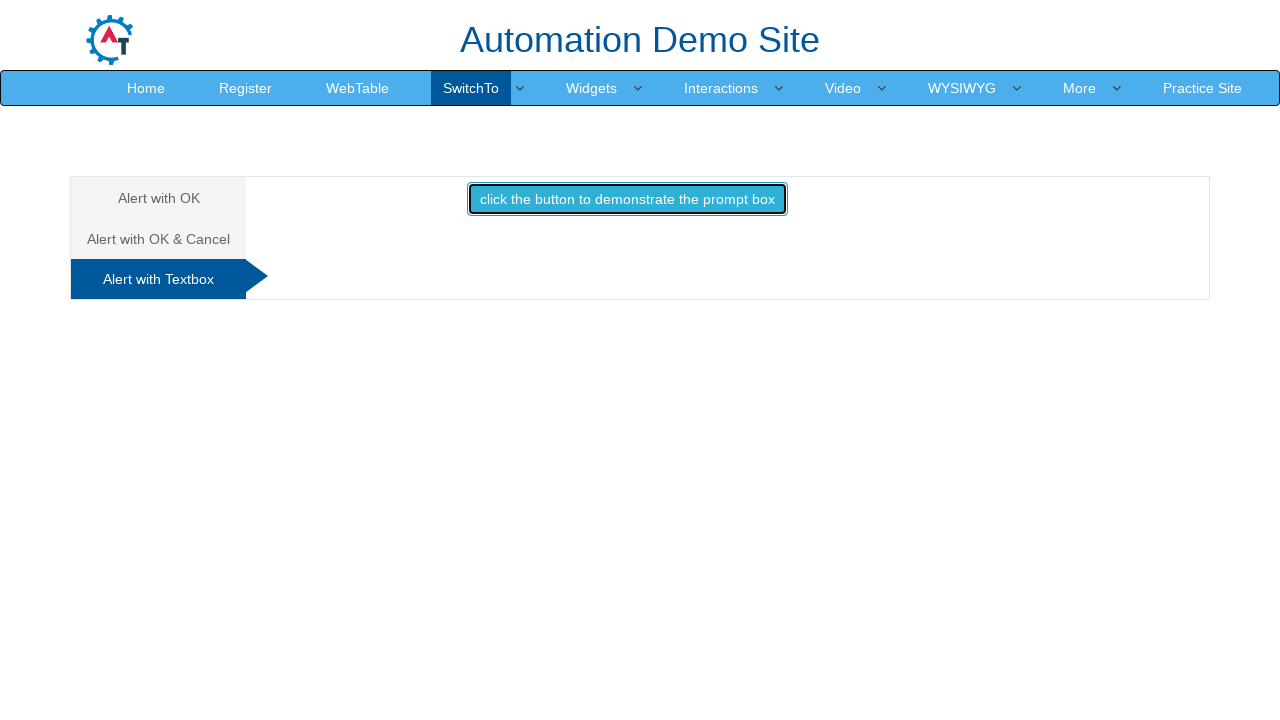

Set up dialog handler to accept prompt with text 'Abdul'
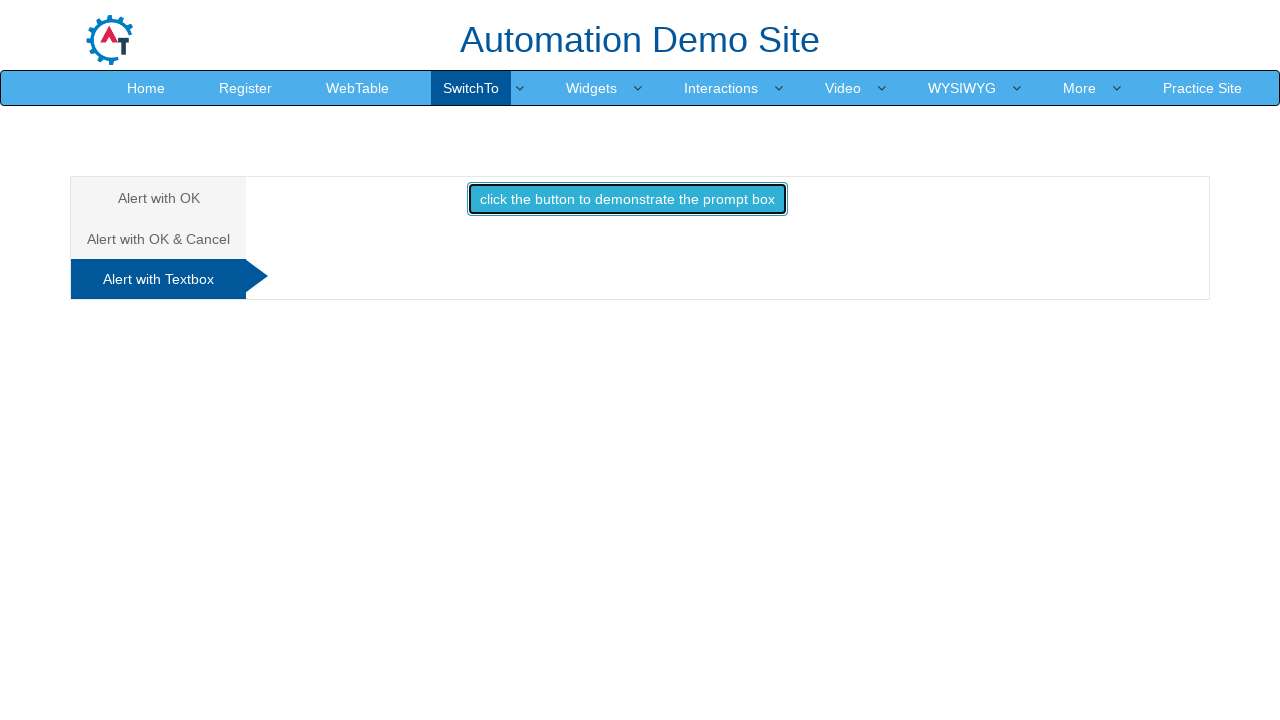

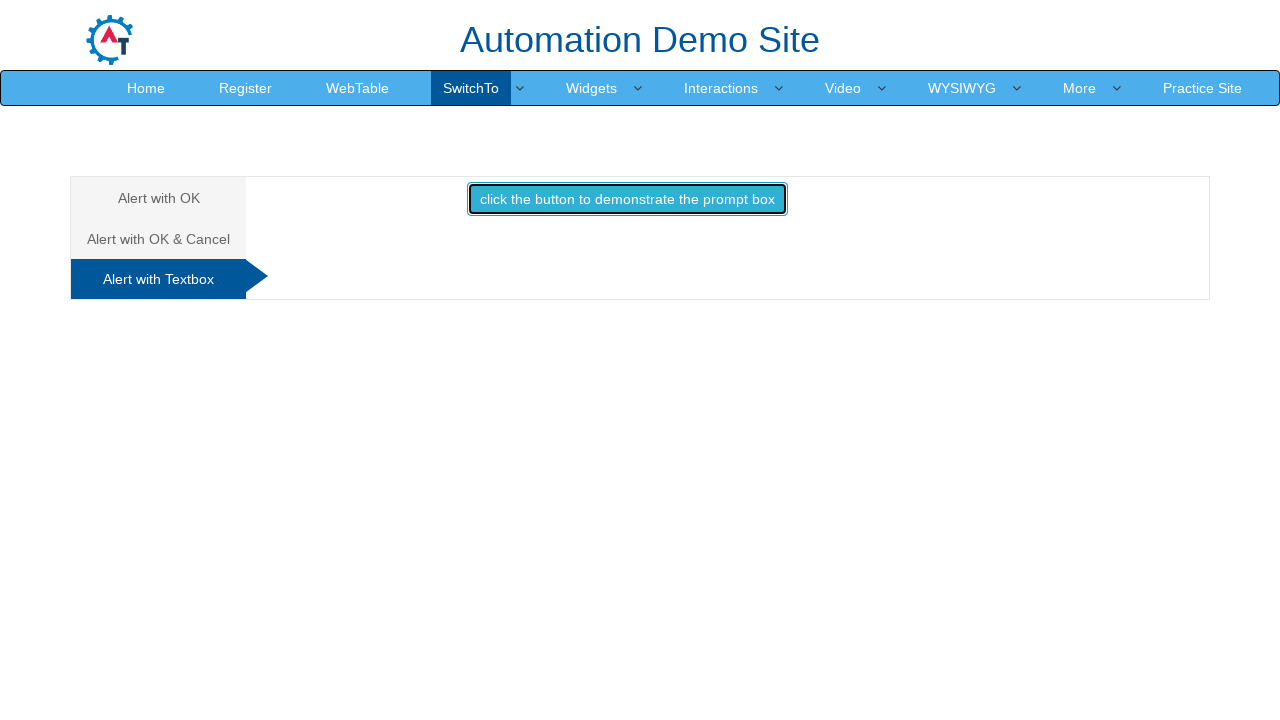